Tests filling out a contact form by entering name and message, then submitting

Starting URL: https://www.ultimateqa.com/filling-out-forms/

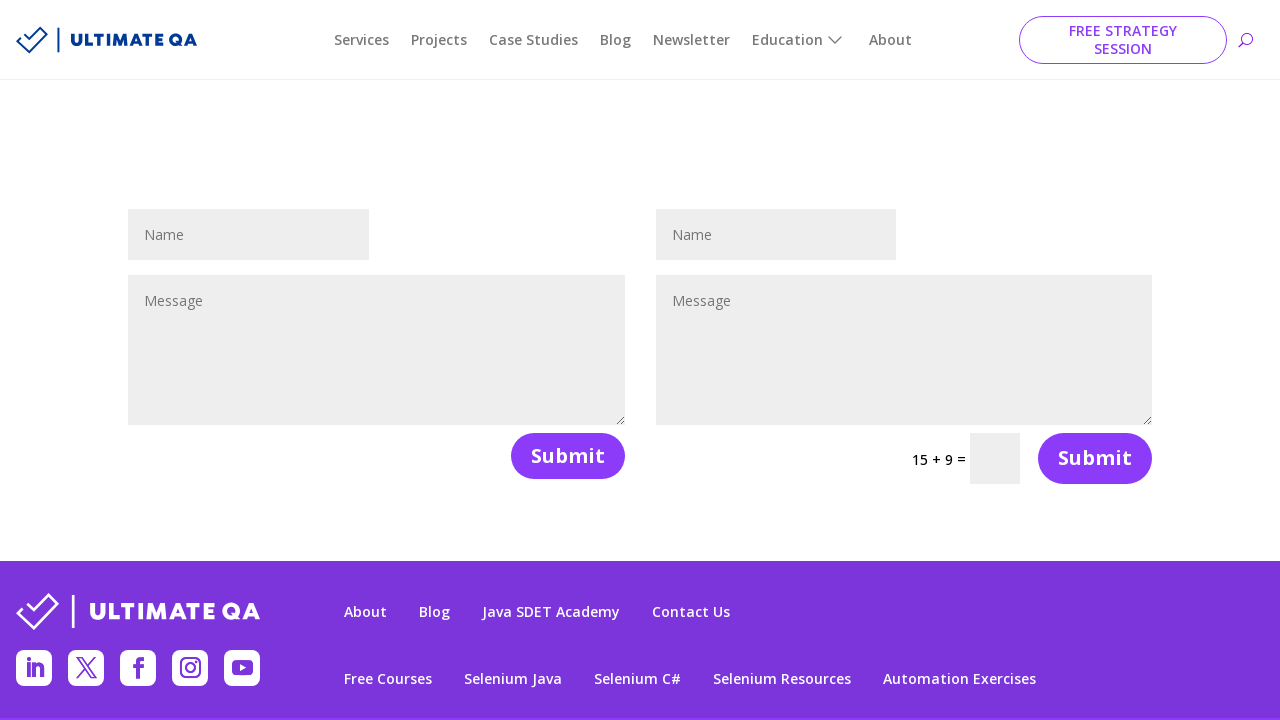

Cleared the name field on #et_pb_contact_name_1
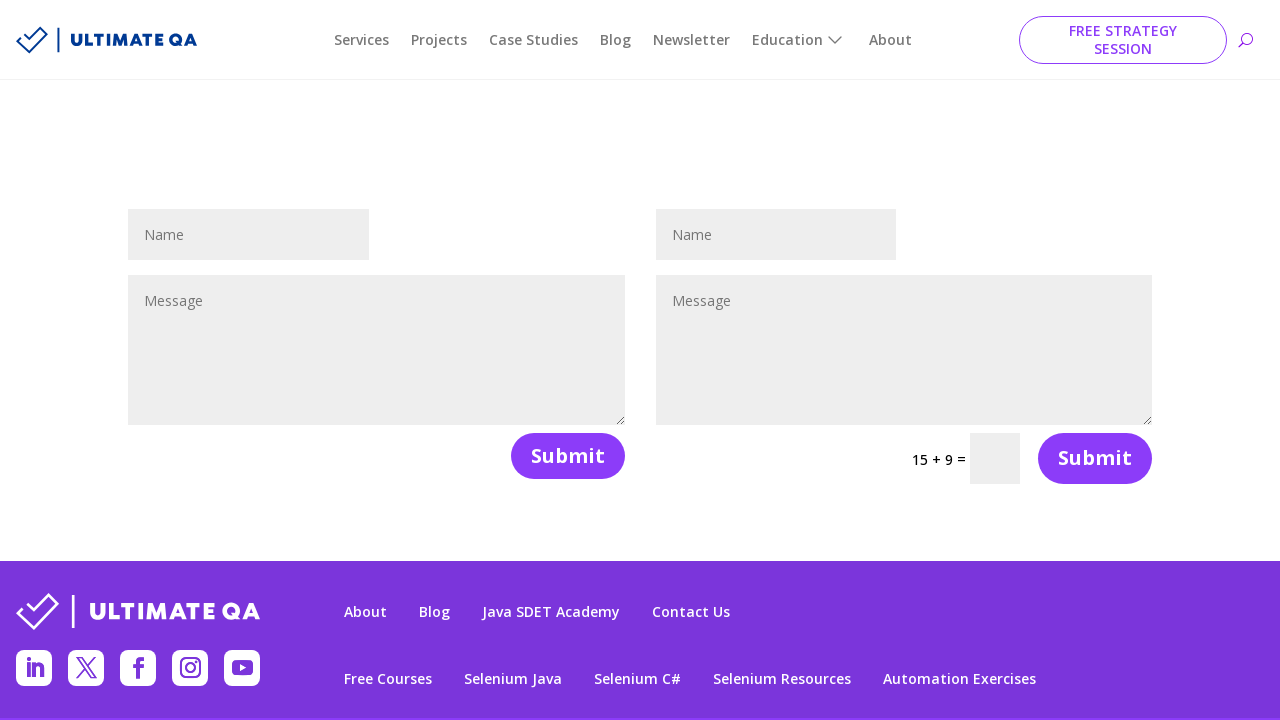

Filled name field with 'test' on #et_pb_contact_name_1
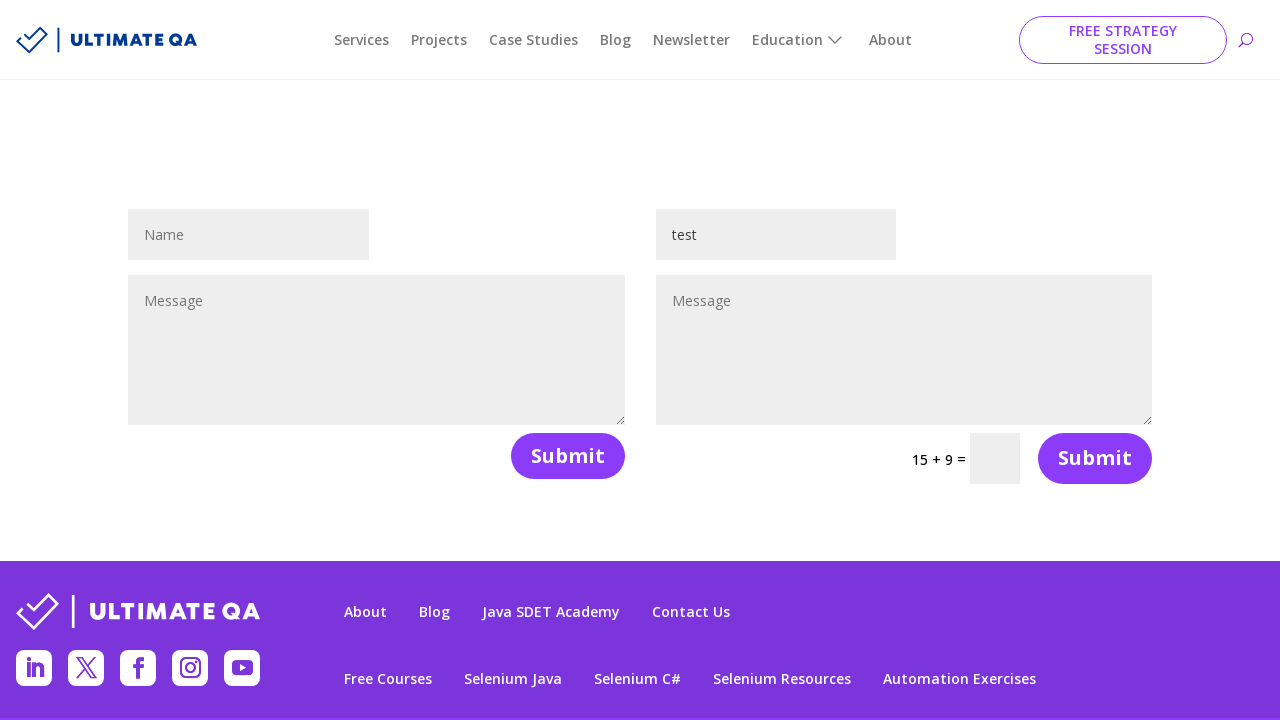

Cleared the message field on #et_pb_contact_message_1
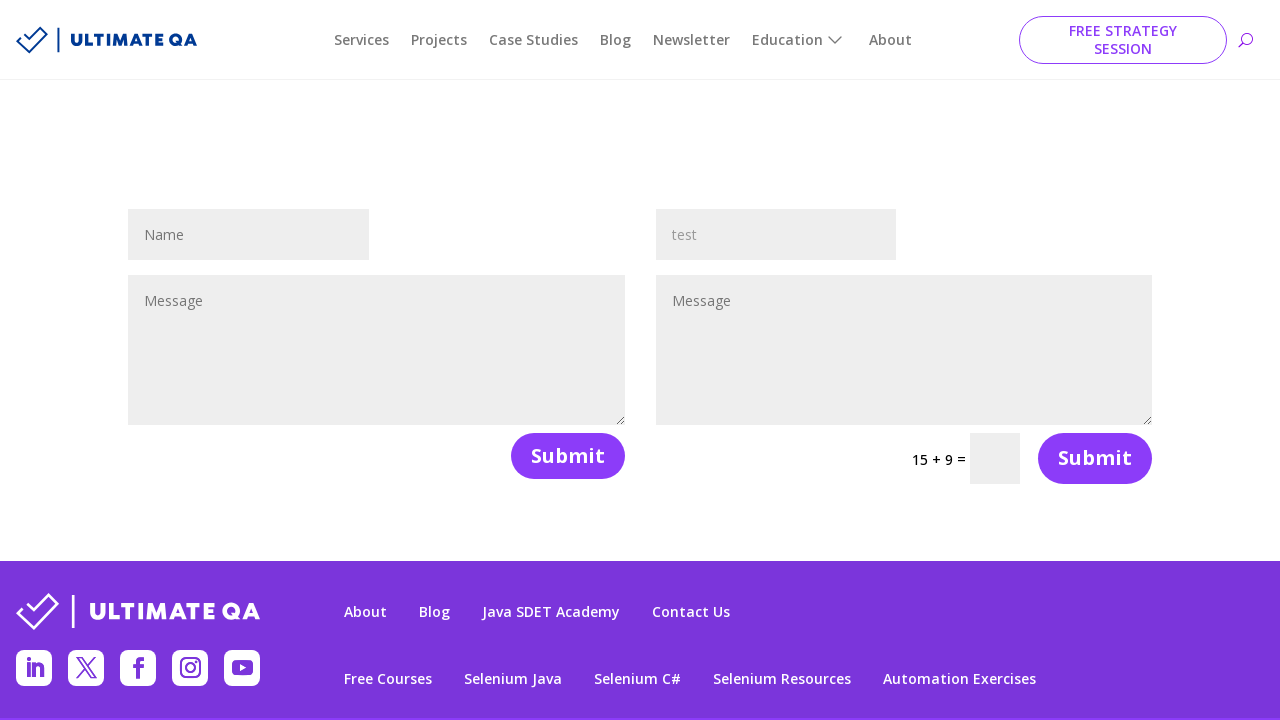

Filled message field with 'testing' on #et_pb_contact_message_1
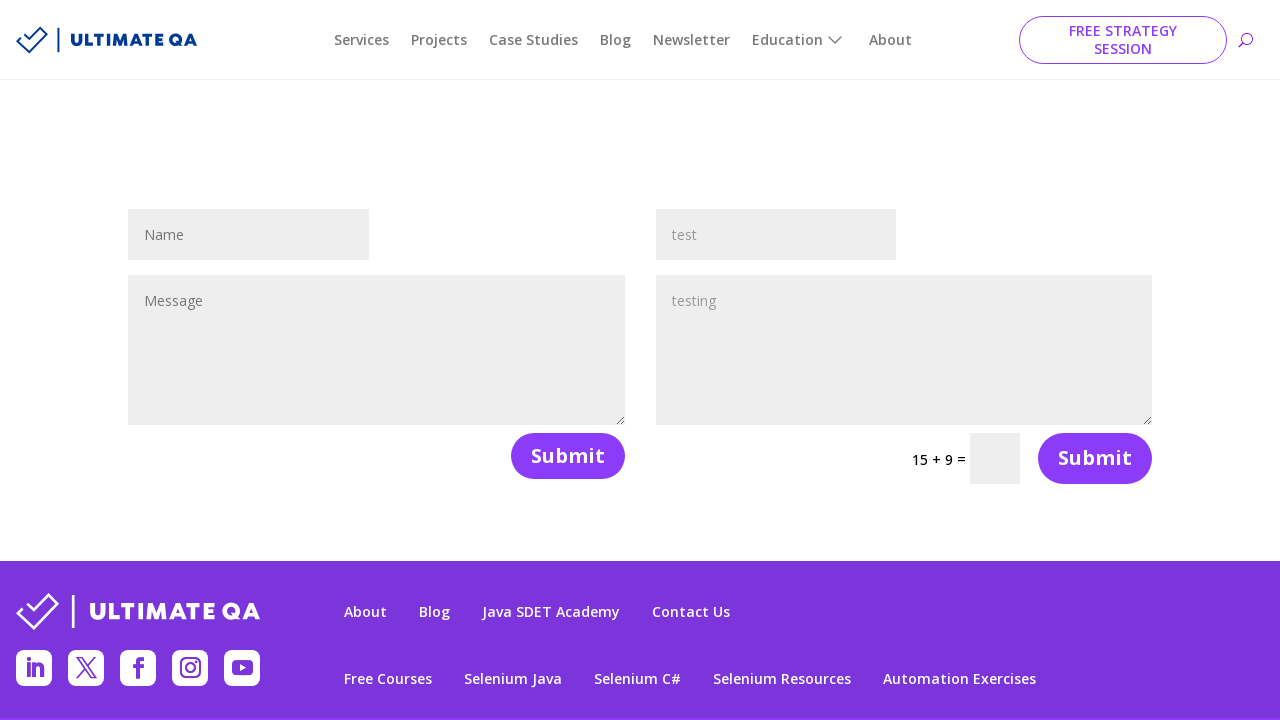

Clicked submit button to submit contact form at (559, 456) on .et_contact_bottom_container >> nth=0
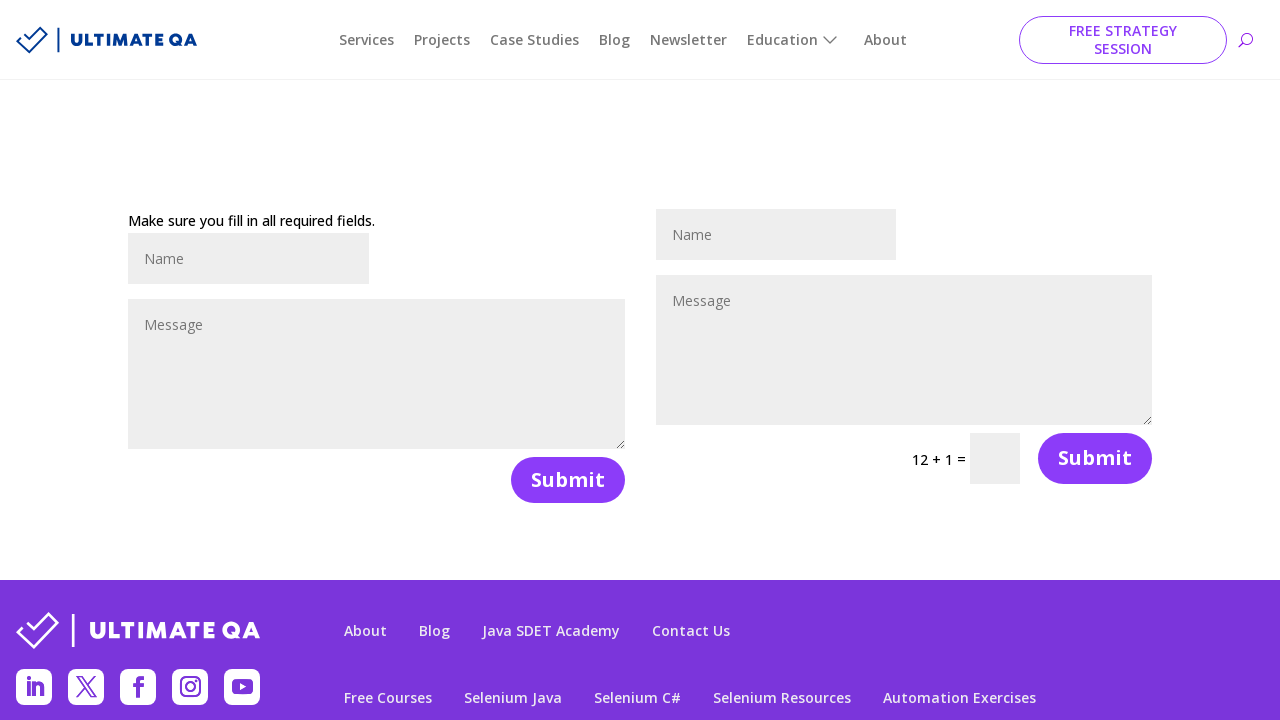

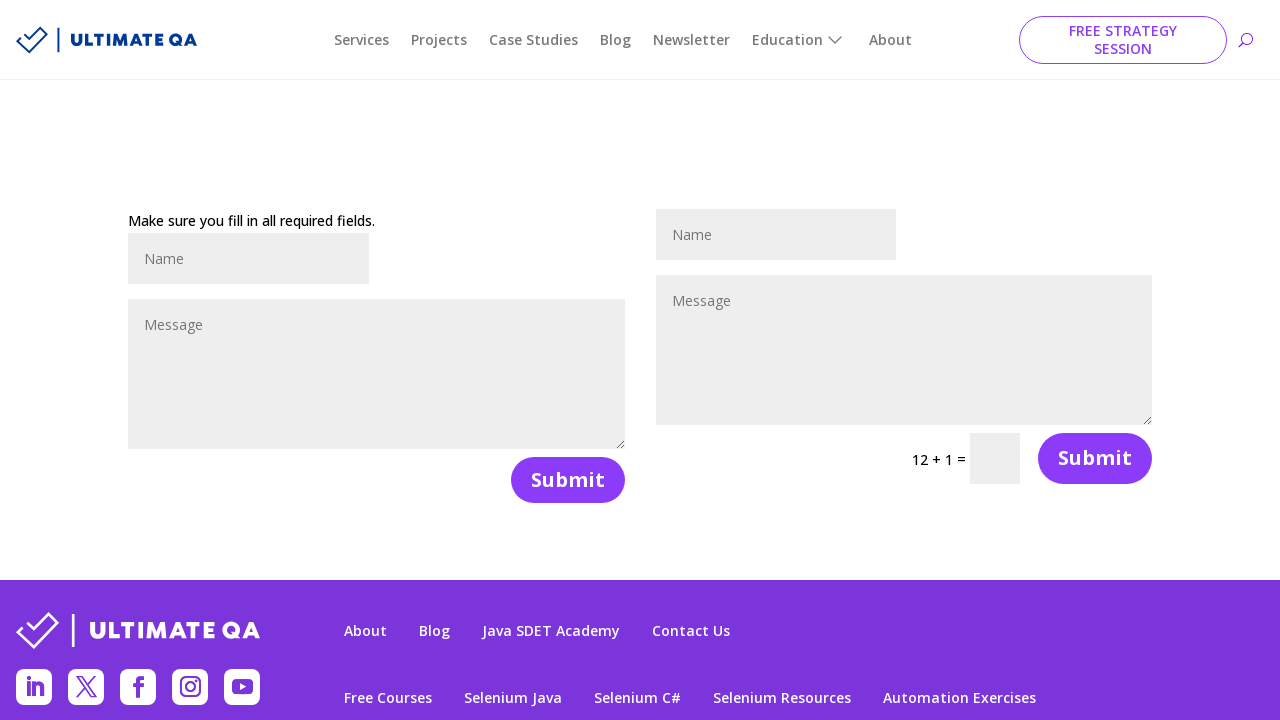